Tests clicking the Facebook social media link in the footer and verifies it opens in a new tab

Starting URL: https://opensource-demo.orangehrmlive.com/web/index.php/auth/login

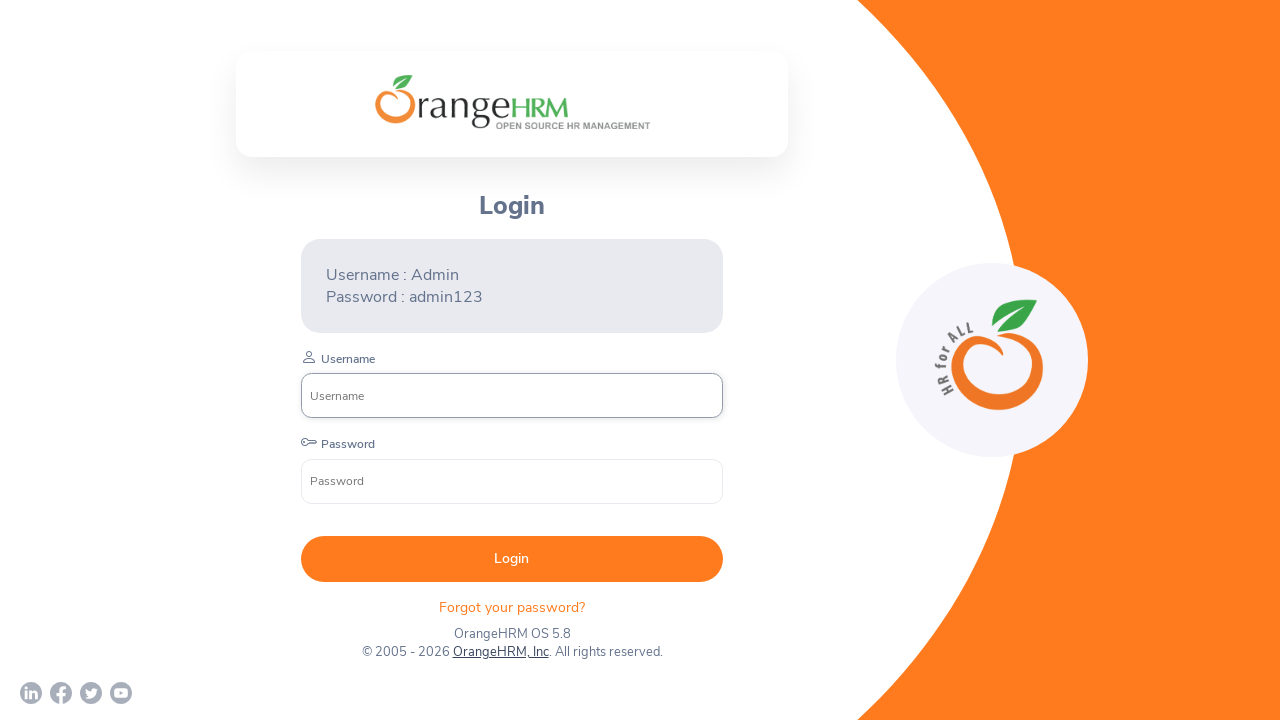

Clicked Facebook social media link in footer at (61, 693) on a[href='https://www.facebook.com/OrangeHRM/']
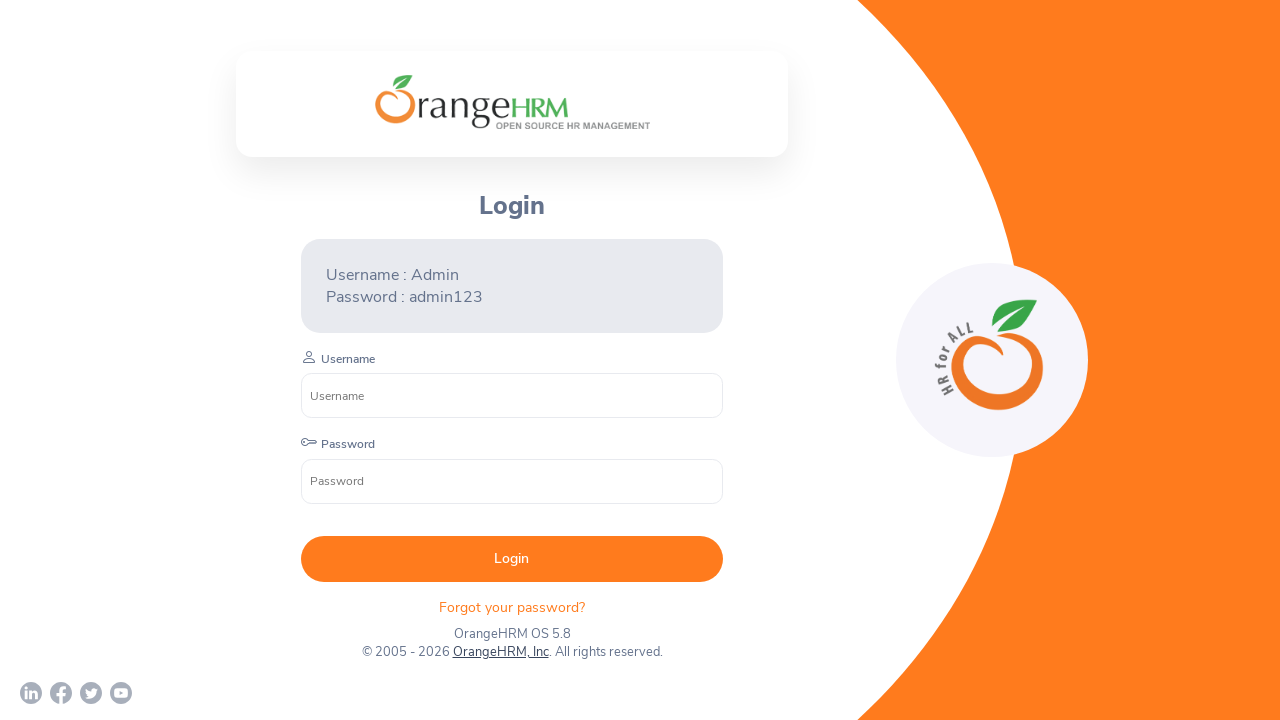

Waited 2 seconds for new tab to open
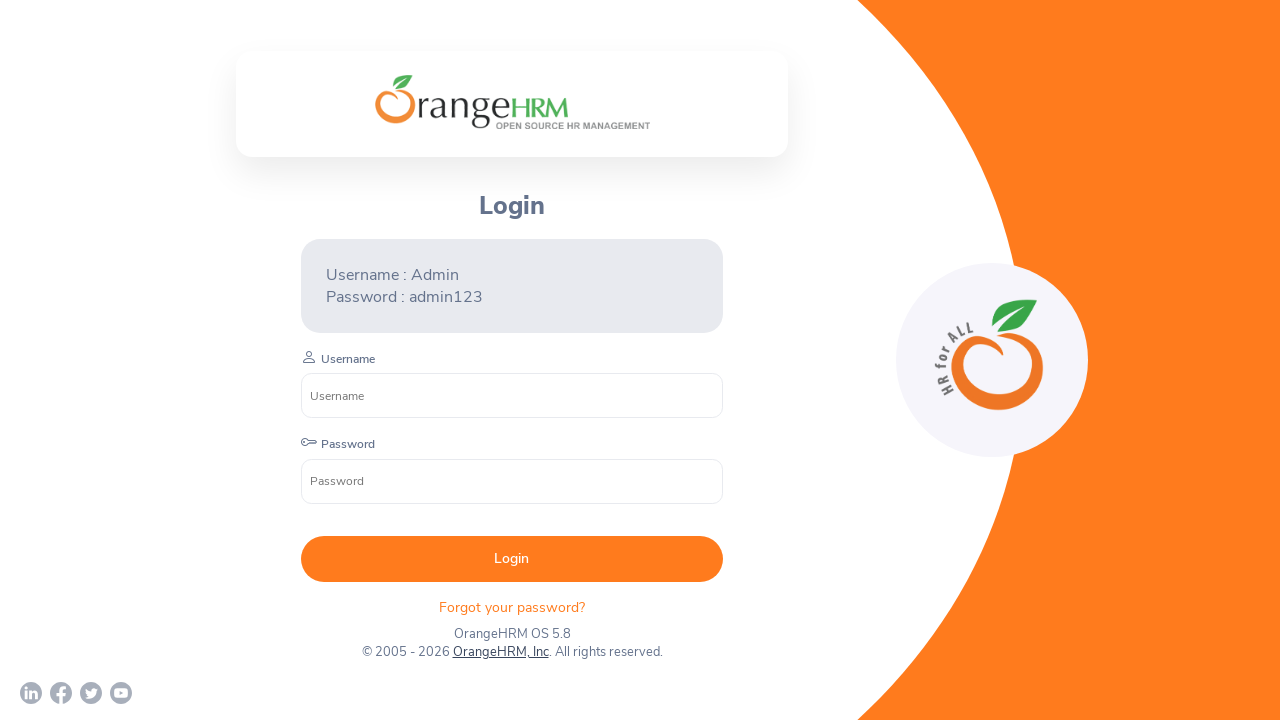

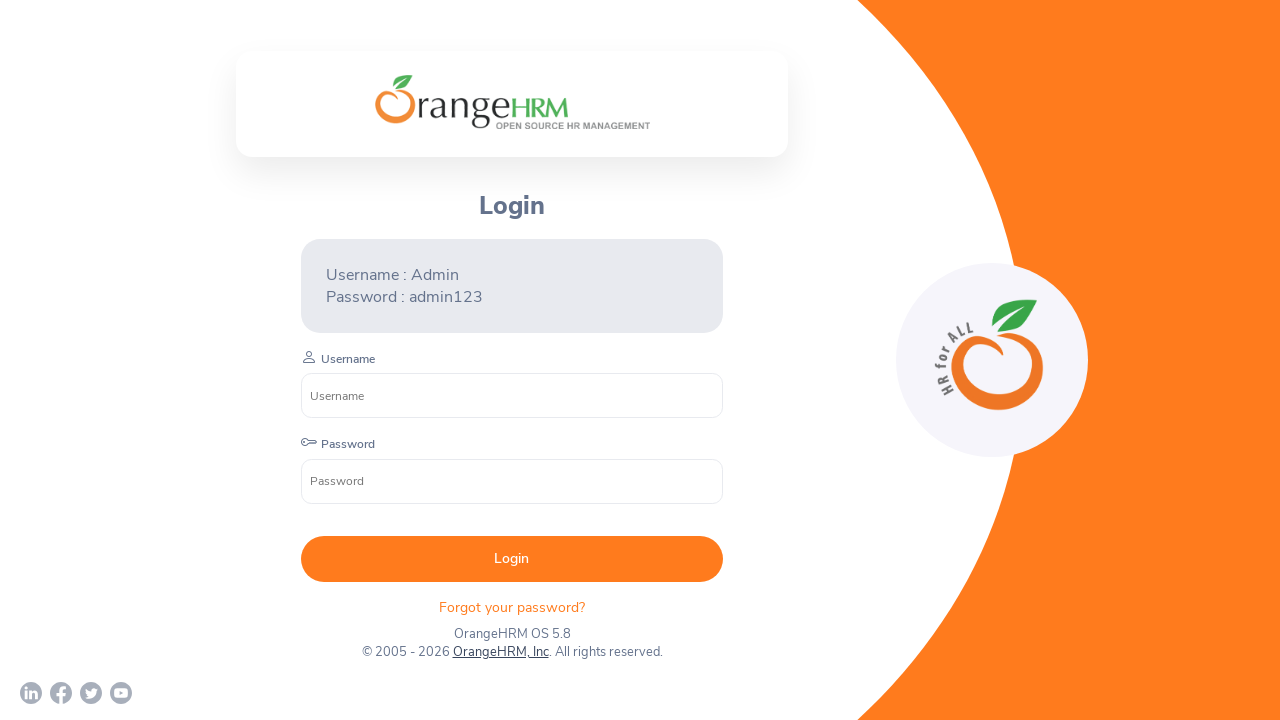